Navigates to HealthKart website and verifies that links are present on the page

Starting URL: https://www.healthkart.com/

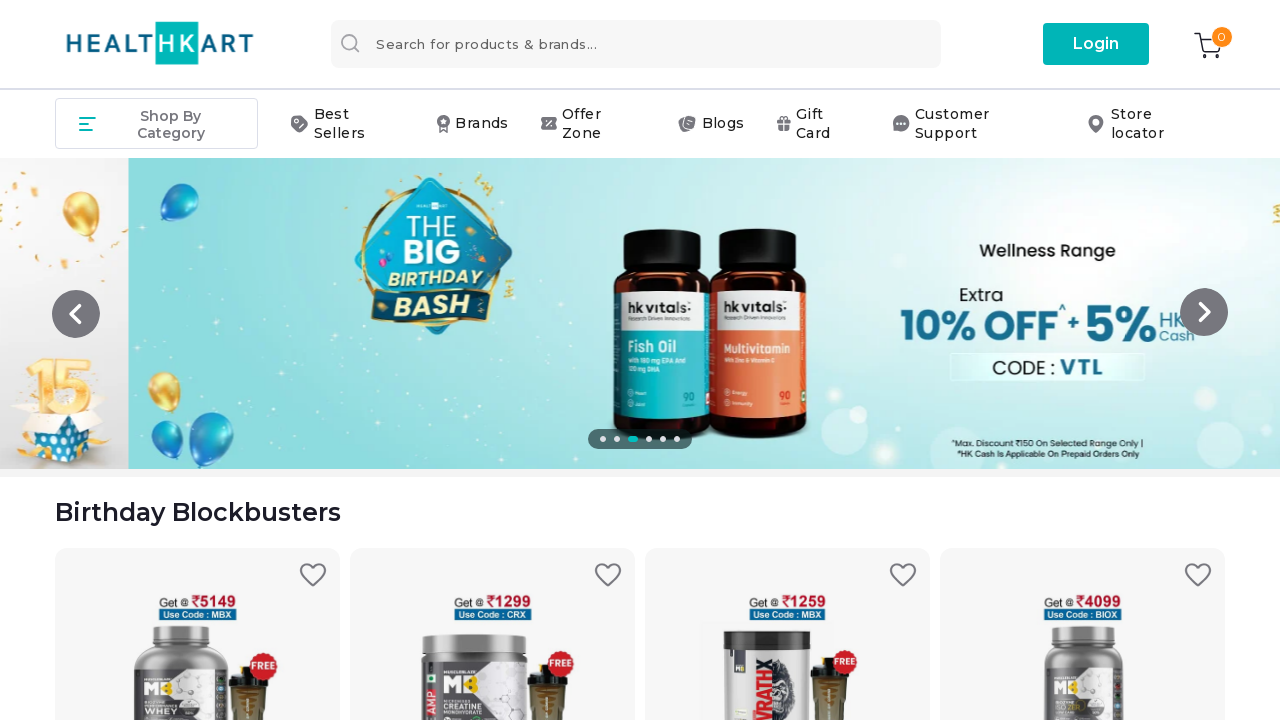

Waited for links to be attached to the page
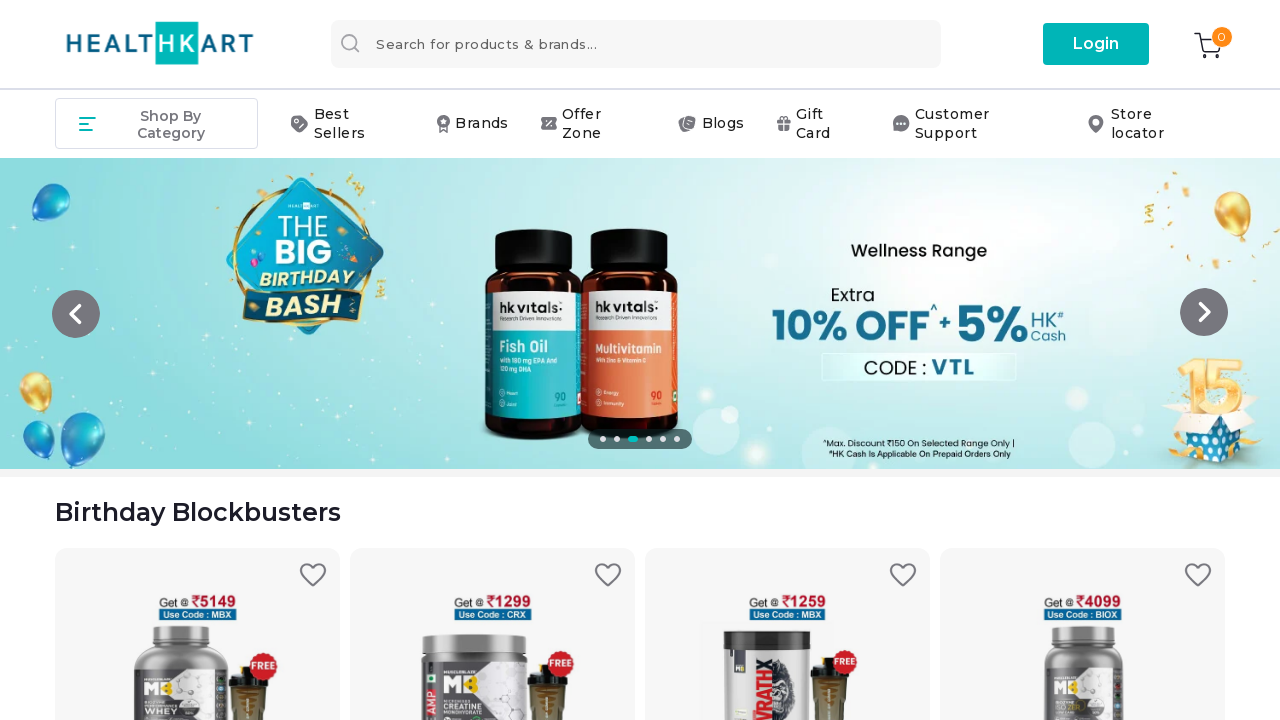

Located all anchor elements on the page
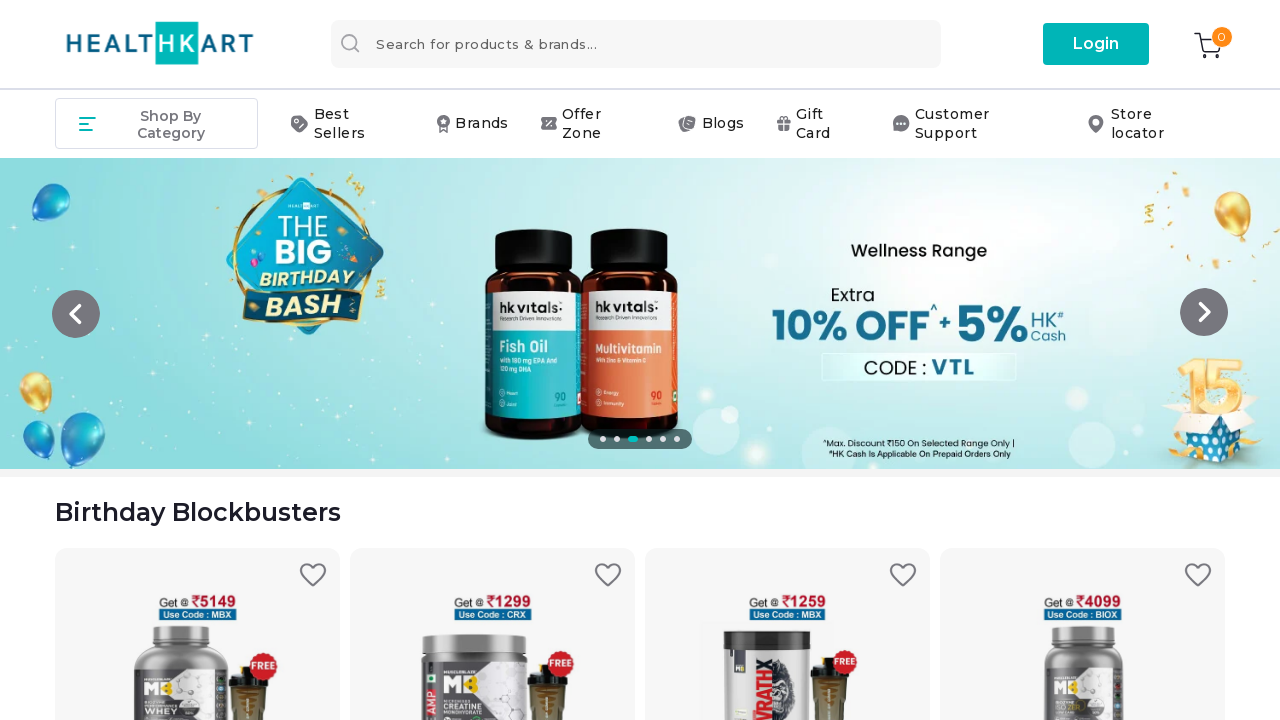

Verified first link is attached to the page
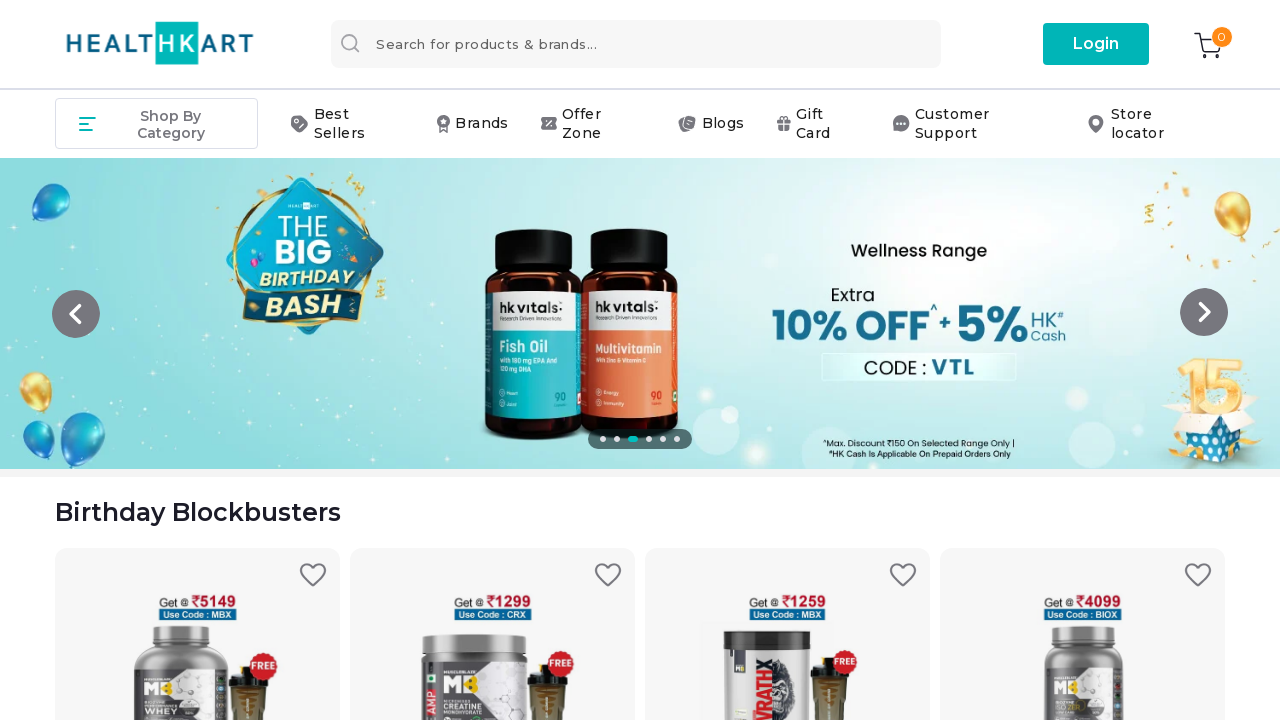

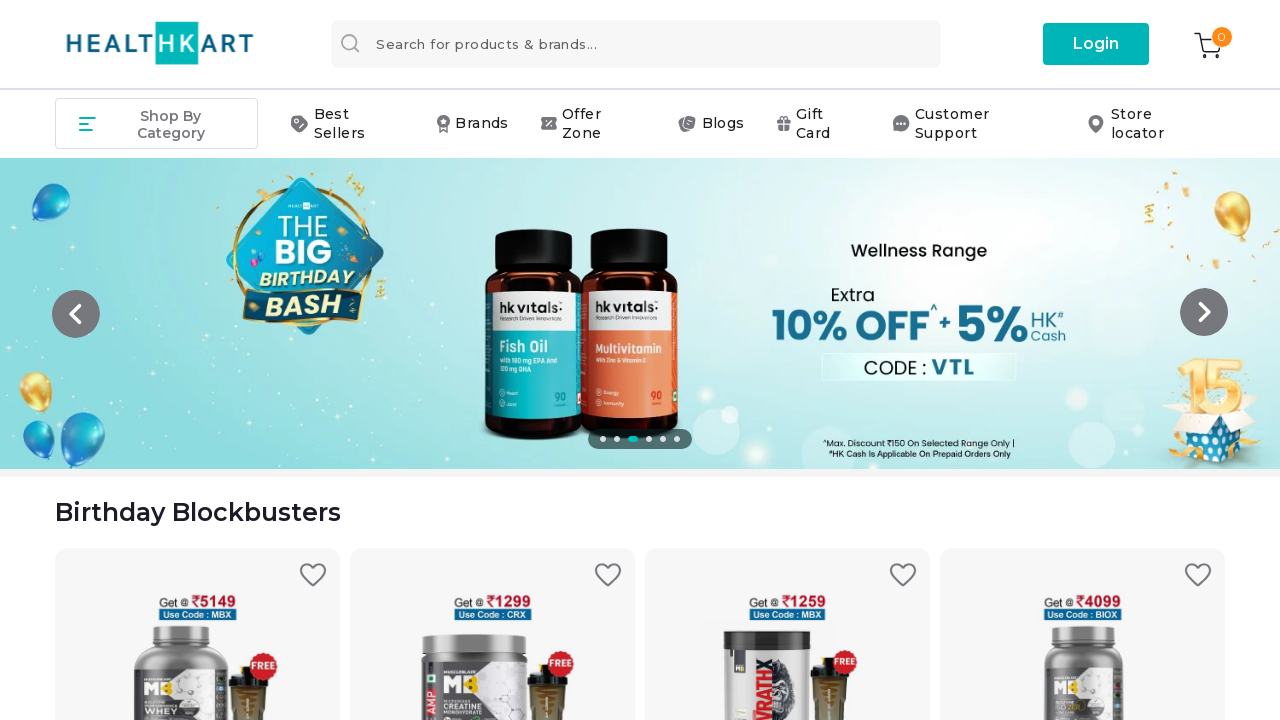